Tests selecting an option from a dropdown menu and verifying the selection

Starting URL: http://the-internet.herokuapp.com/dropdown

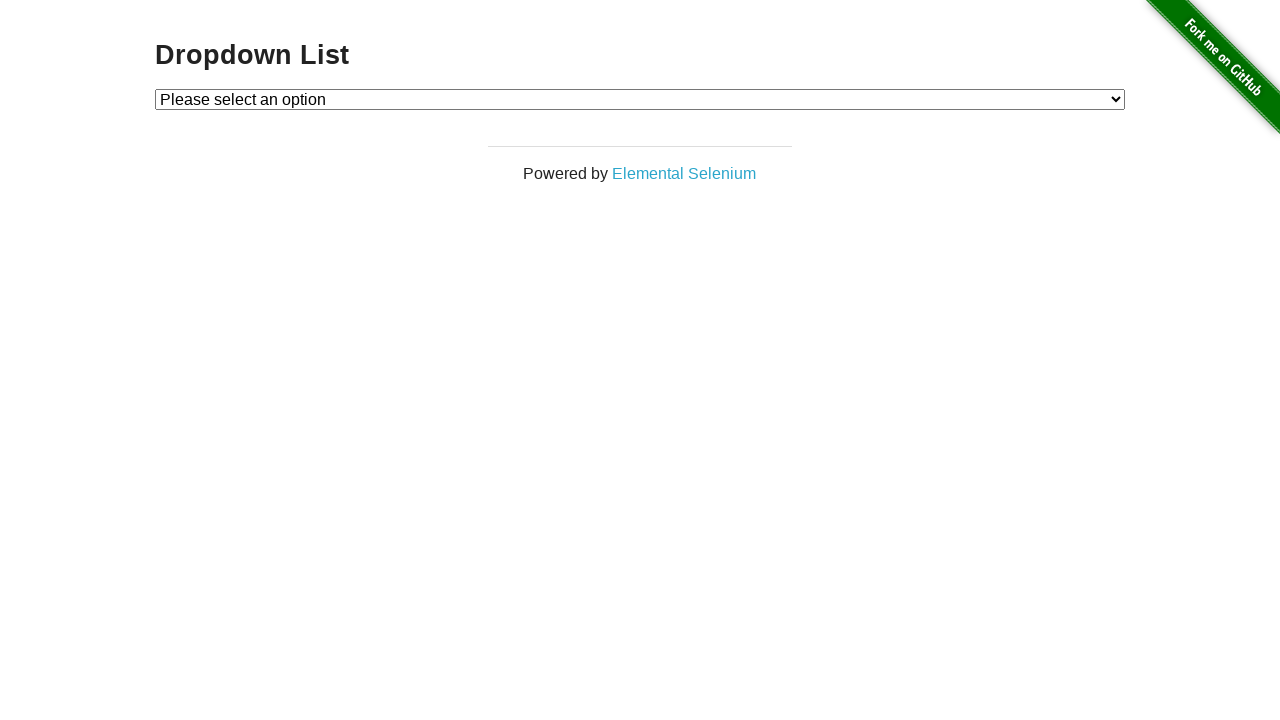

Selected 'Option 1' from the dropdown menu on #dropdown
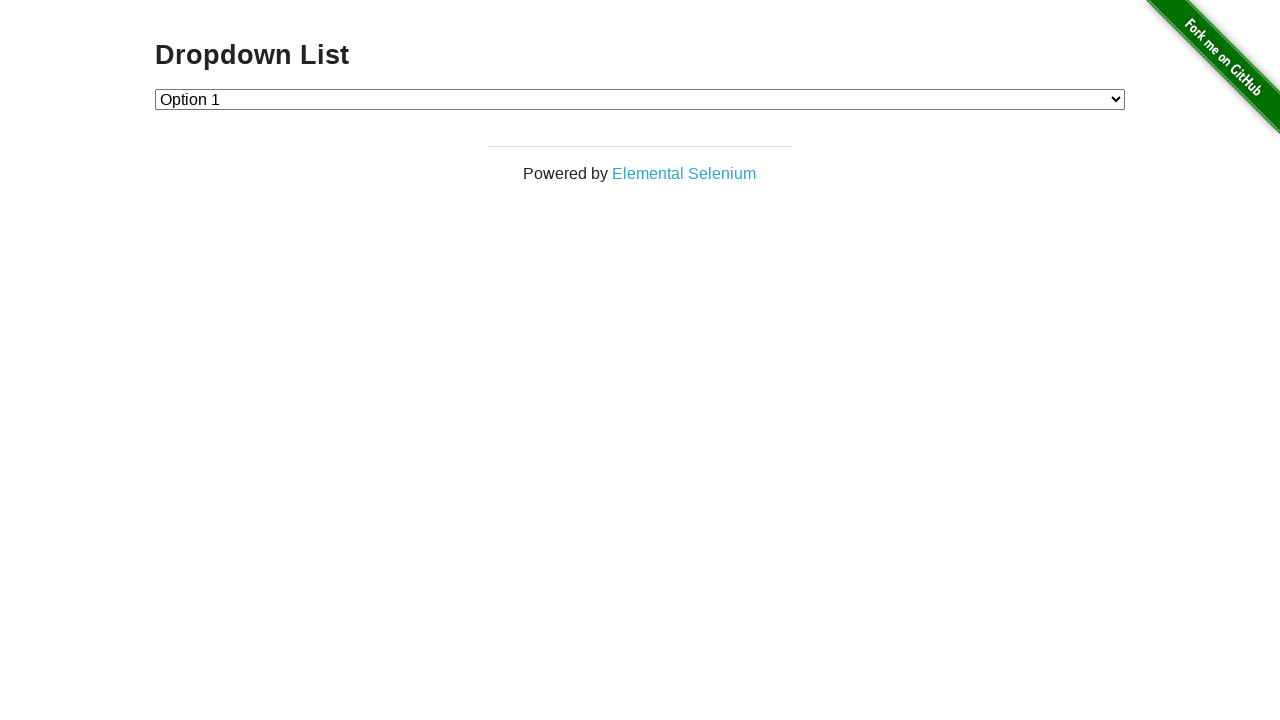

Retrieved the selected dropdown value
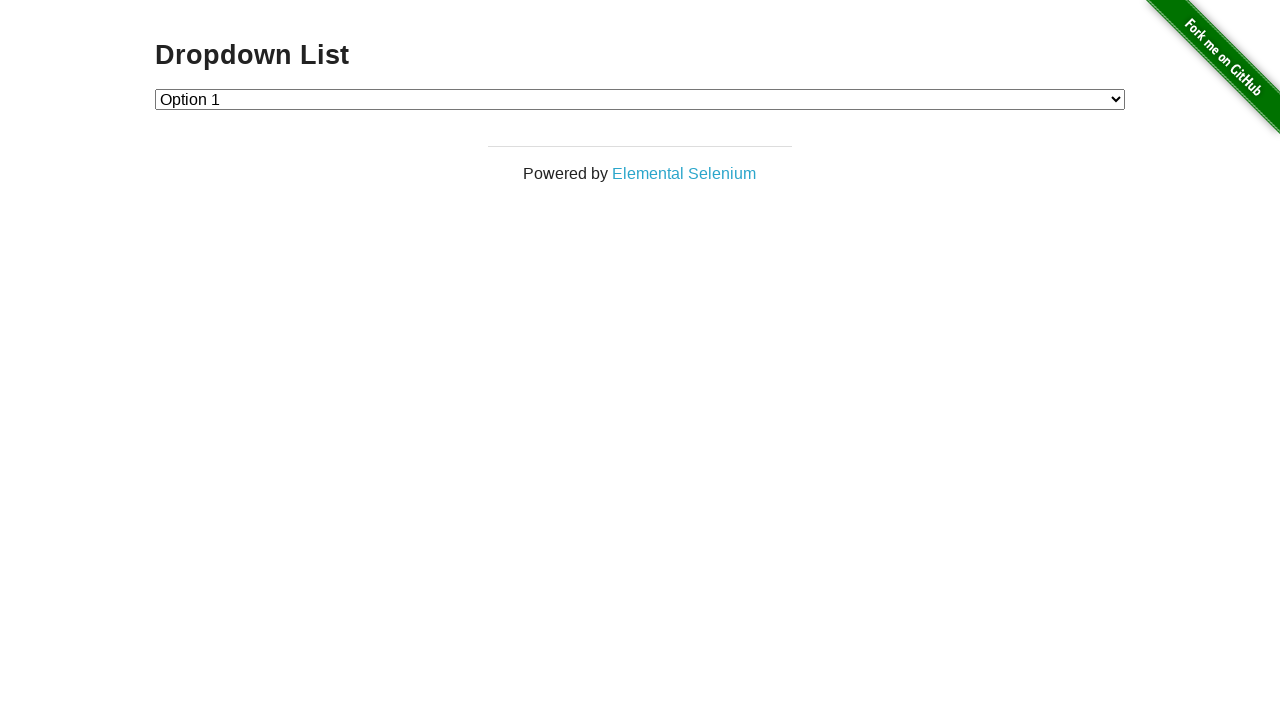

Verified that the selected option value is '1'
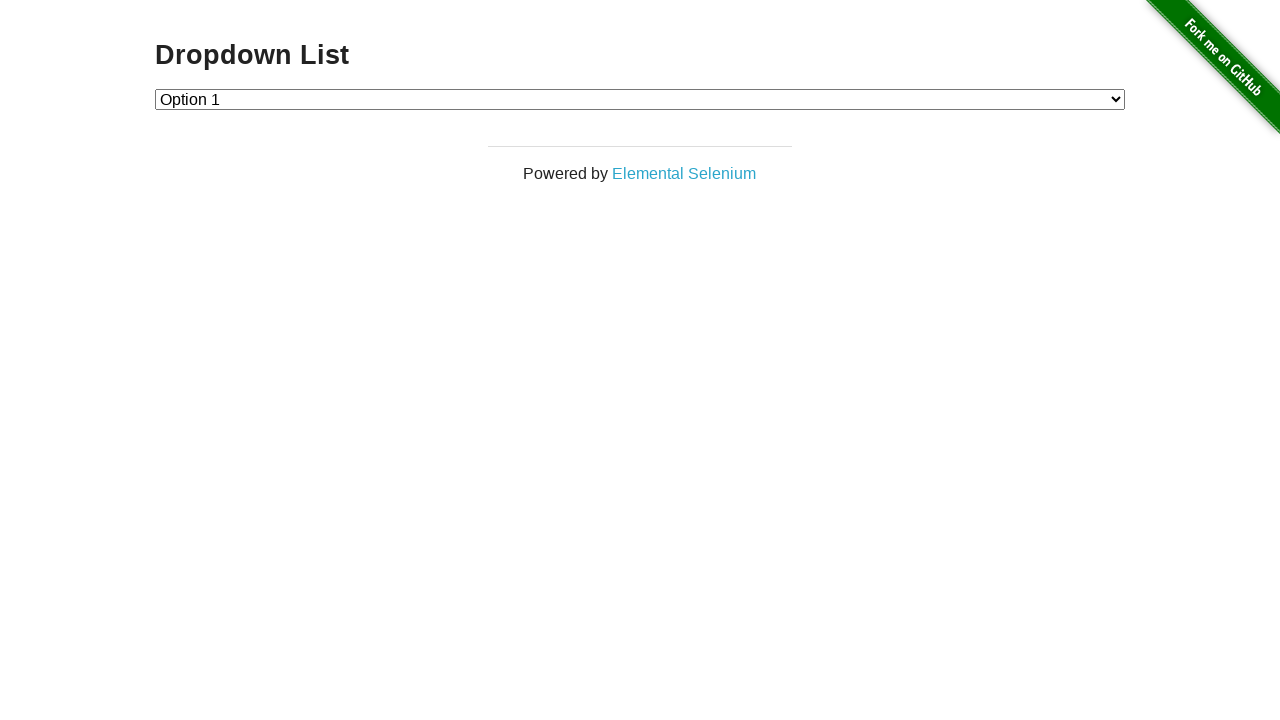

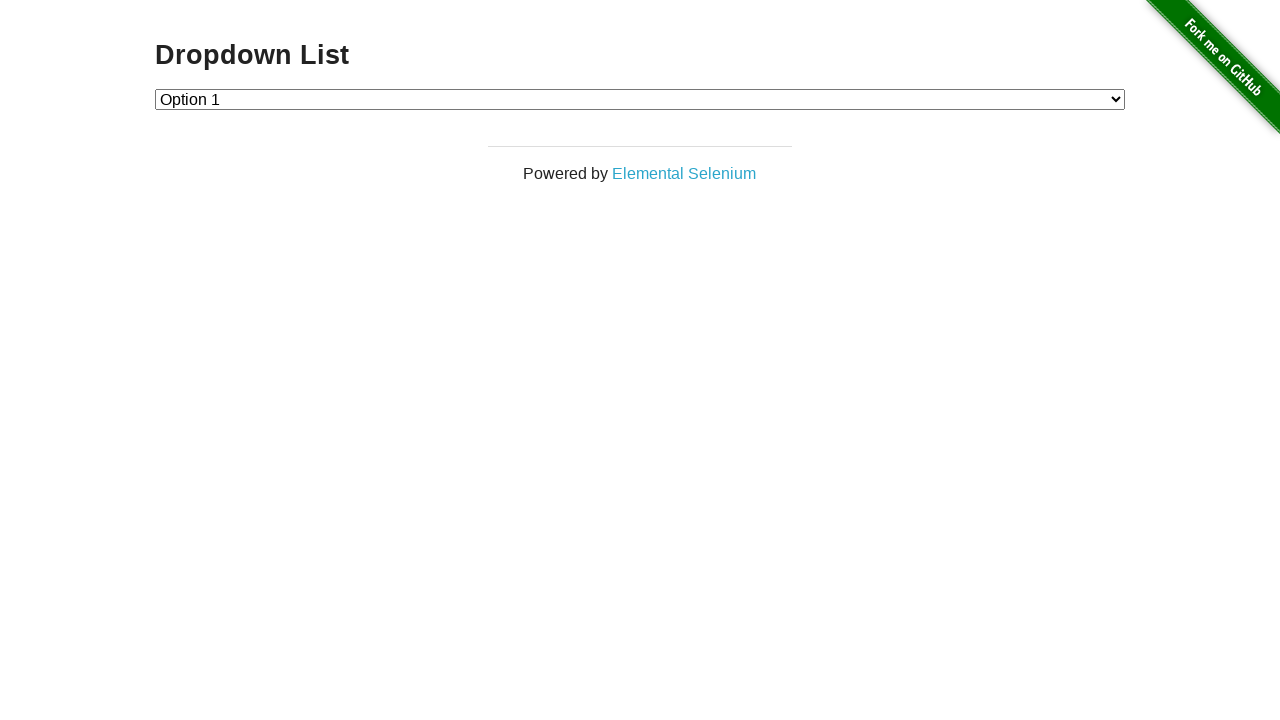